Tests dynamic loading by clicking a button and waiting for an element to become visible

Starting URL: https://the-internet.herokuapp.com/dynamic_loading/1

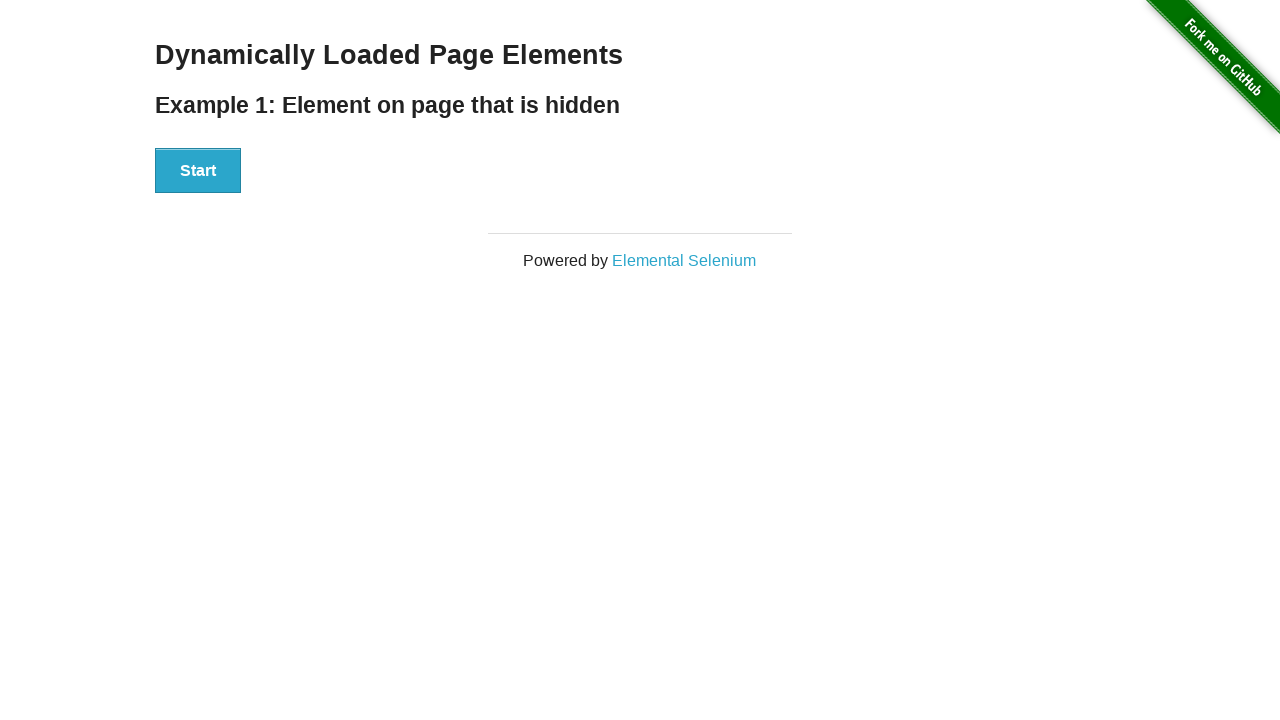

Located iframe containing the link
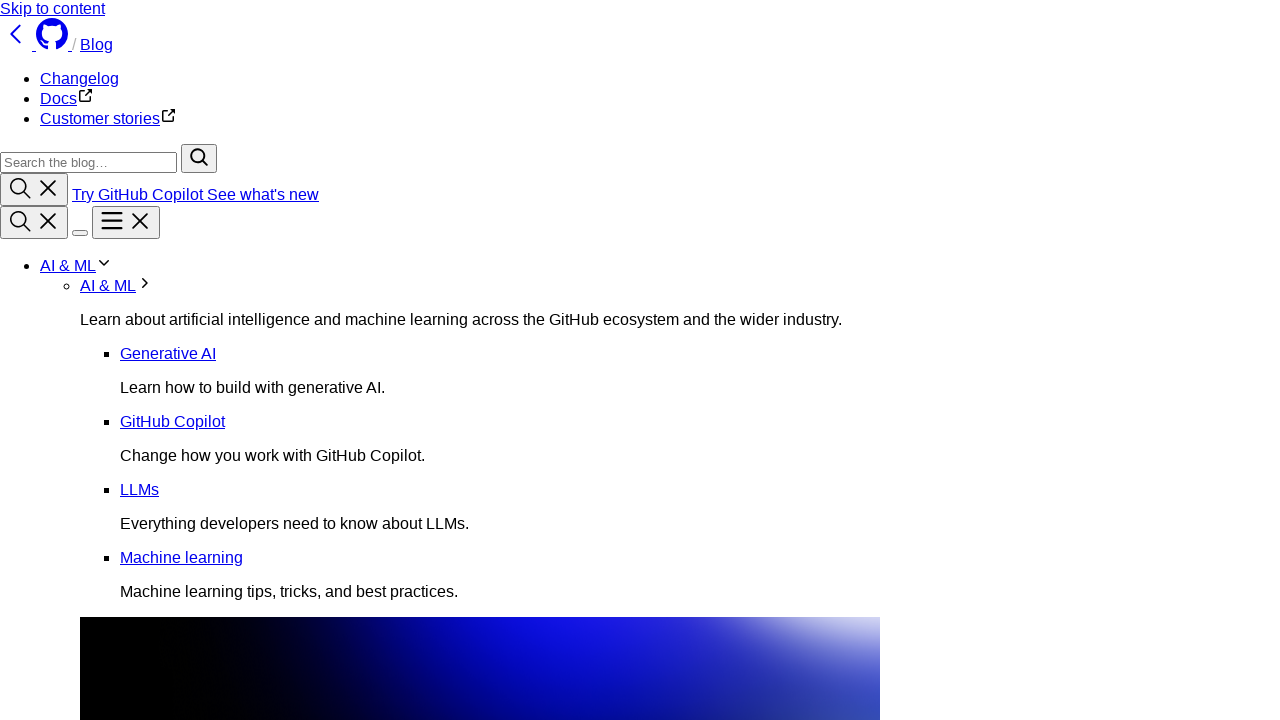

Clicked link that opens in new tab
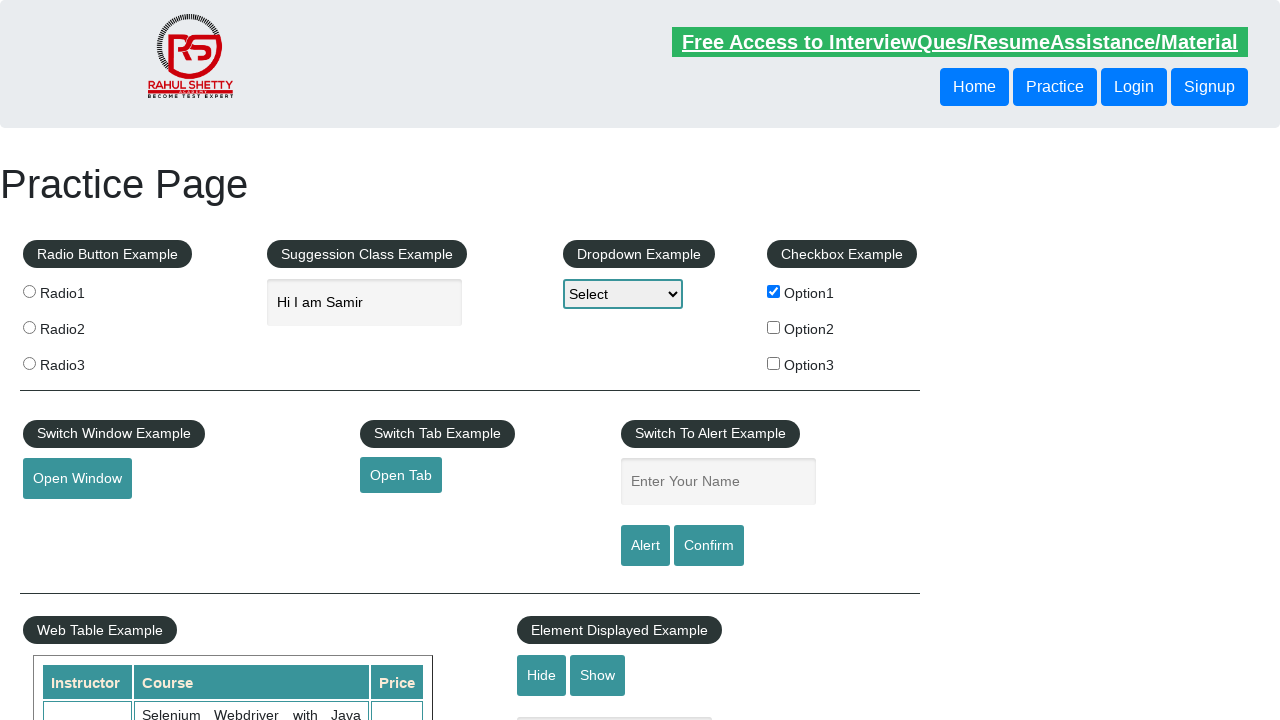

New tab created and captured
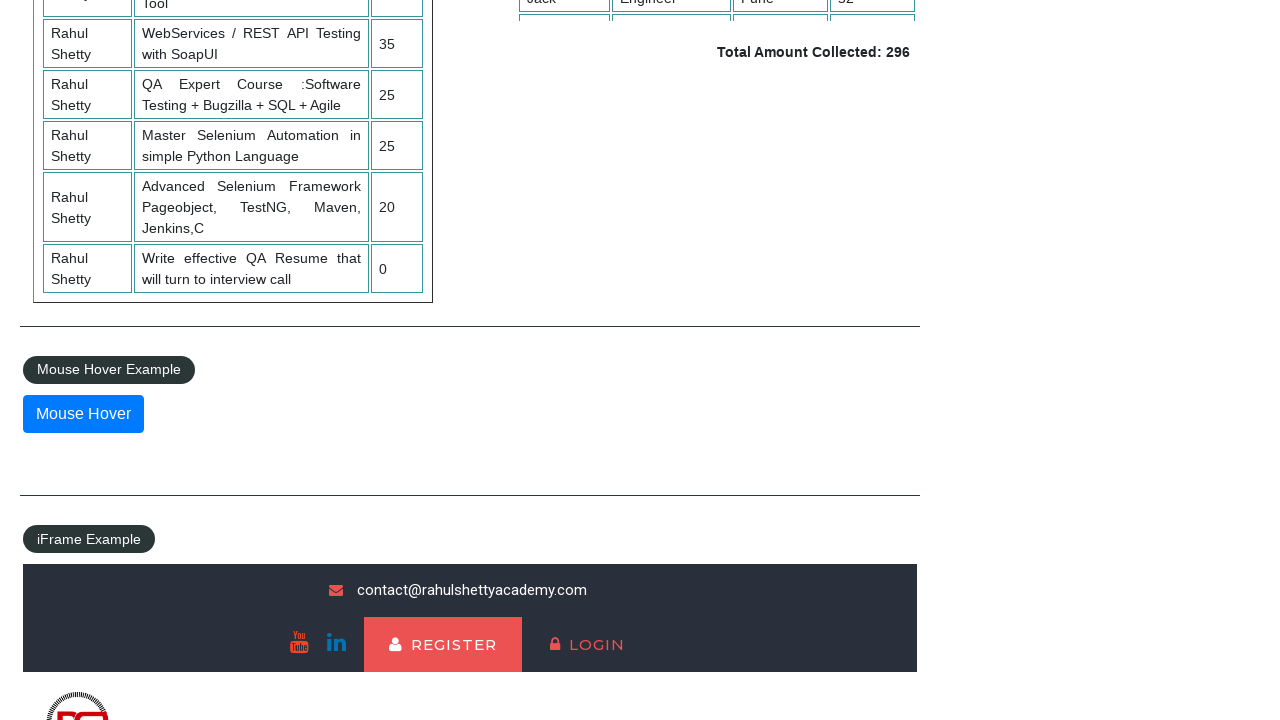

New page loaded
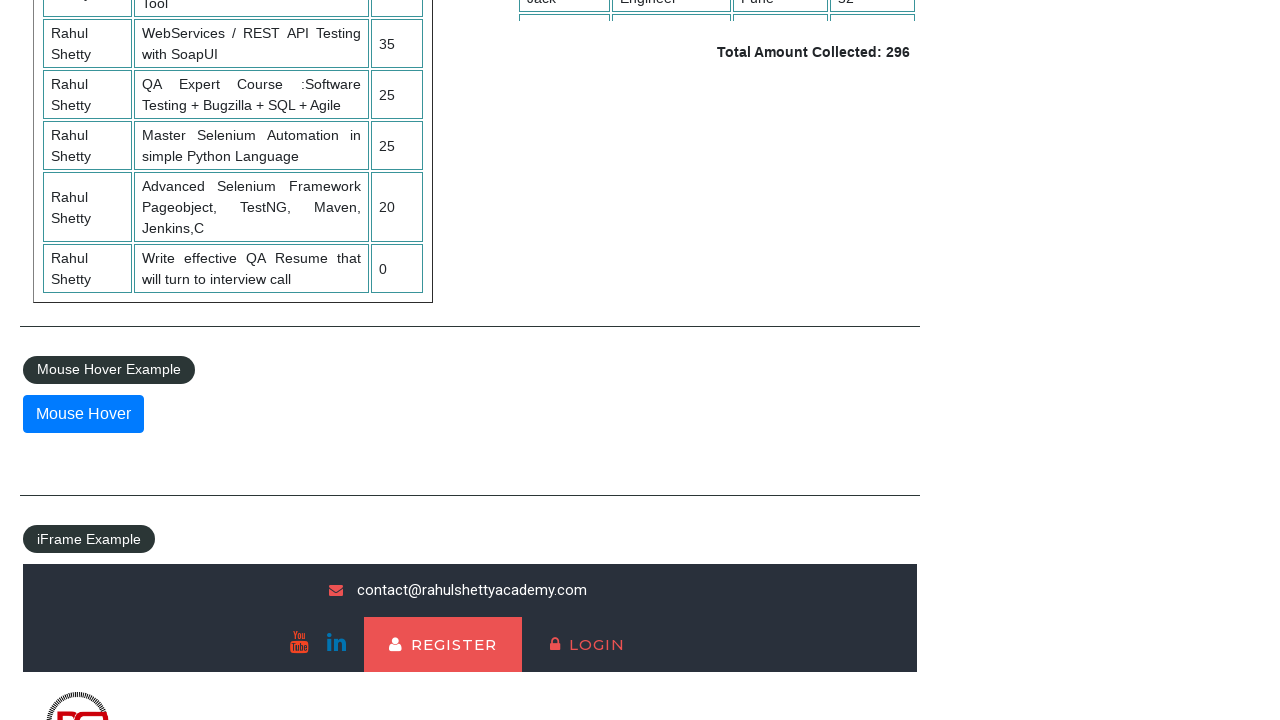

Retrieved new tab title: W3Schools Online Web Tutorials
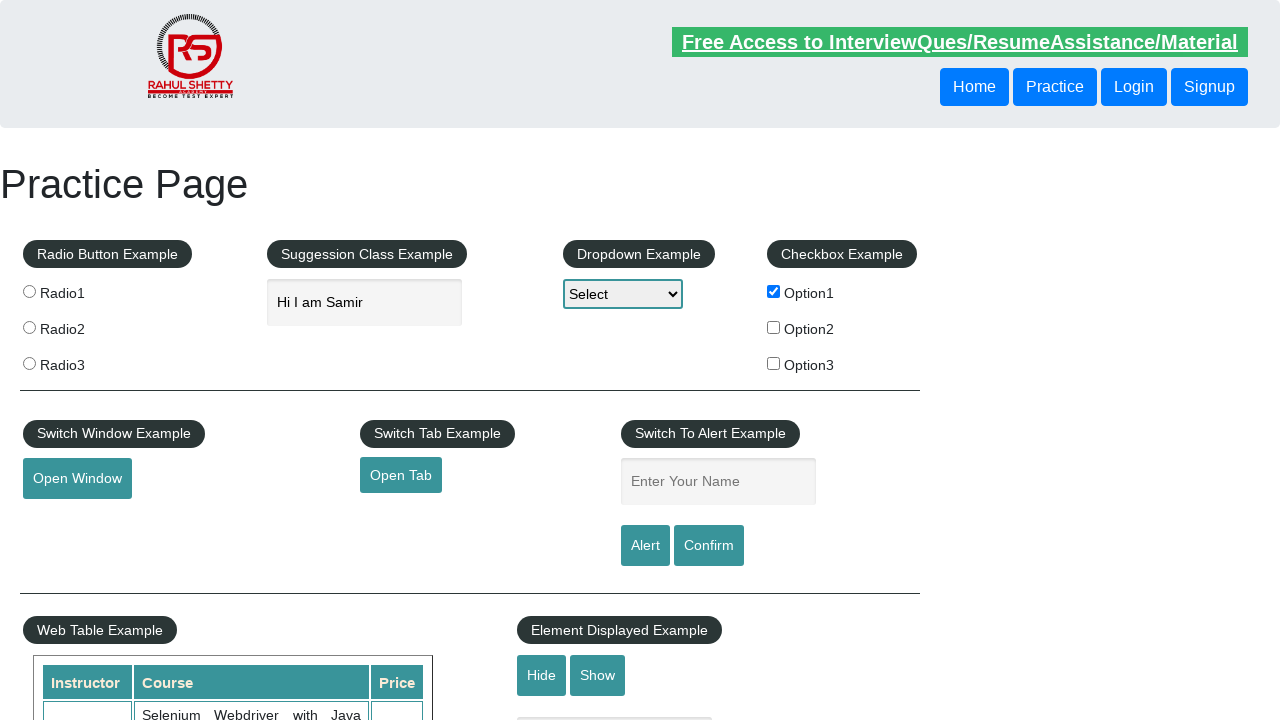

Retrieved original tab title: W3Schools Tryit Editor
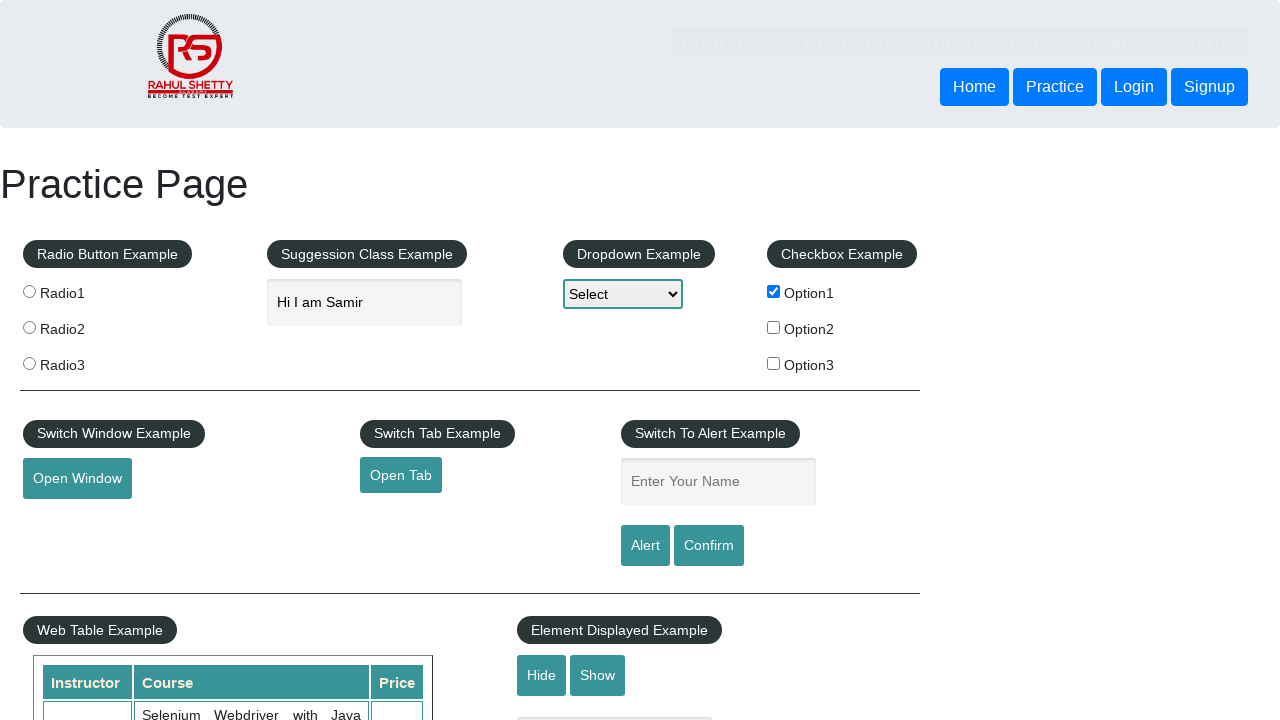

Closed new tab
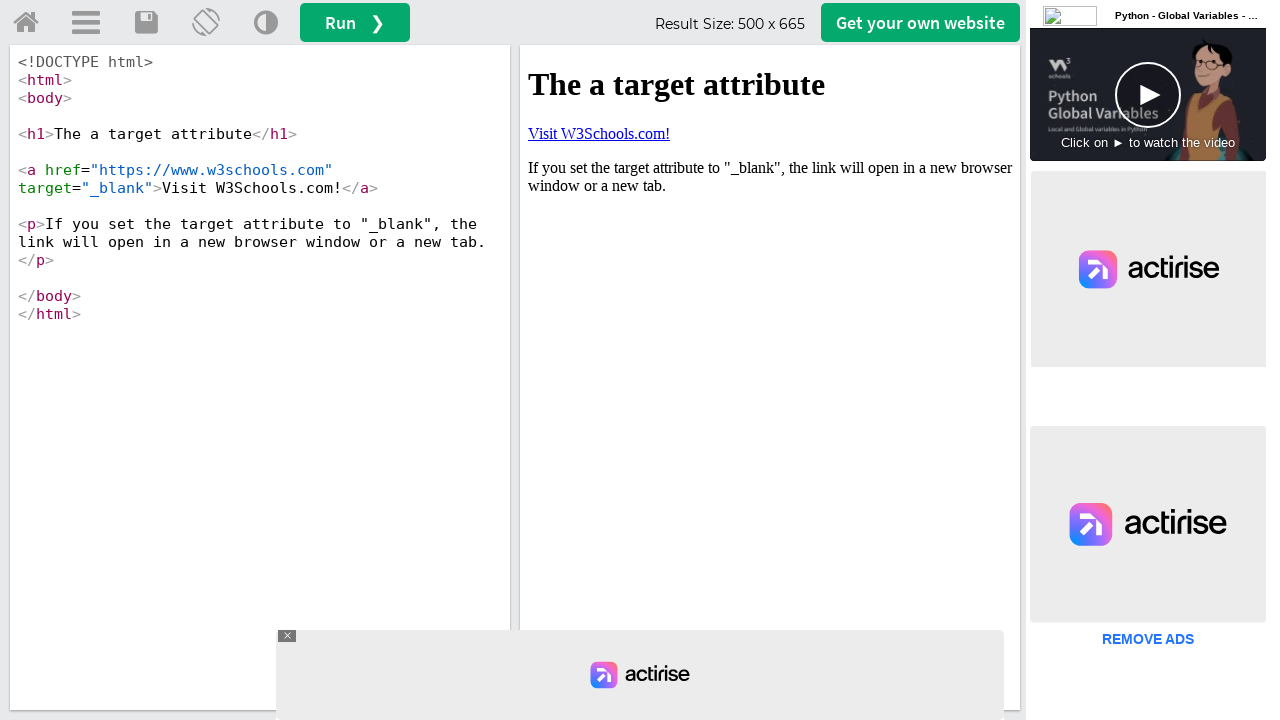

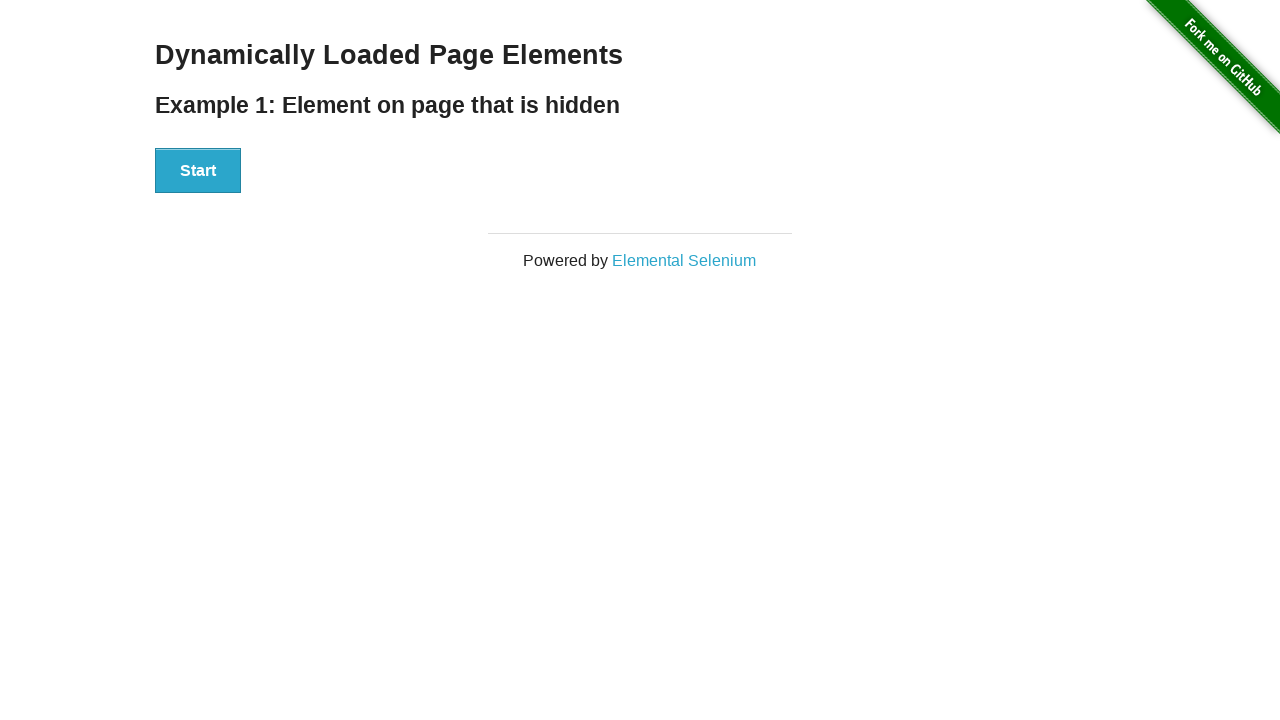